Tests JavaScript execution by highlighting the h2 heading element with a yellow background and red border

Starting URL: http://the-internet.herokuapp.com/

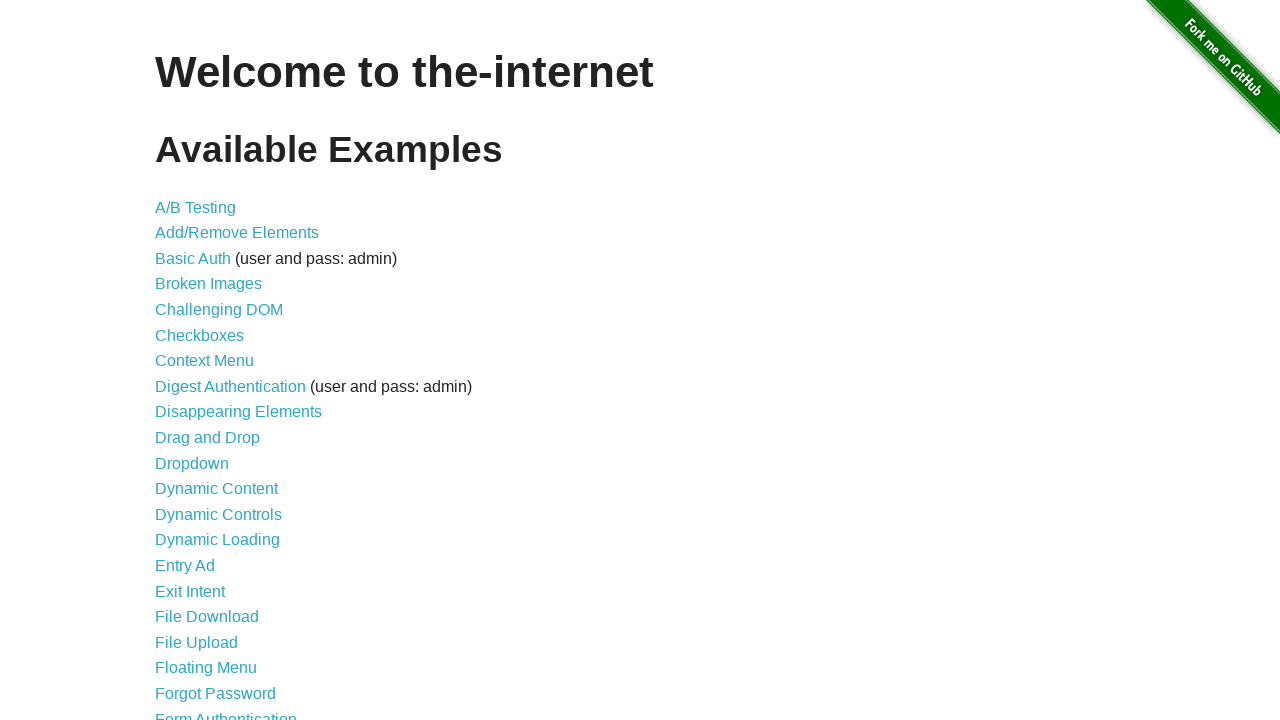

Navigated to http://the-internet.herokuapp.com/
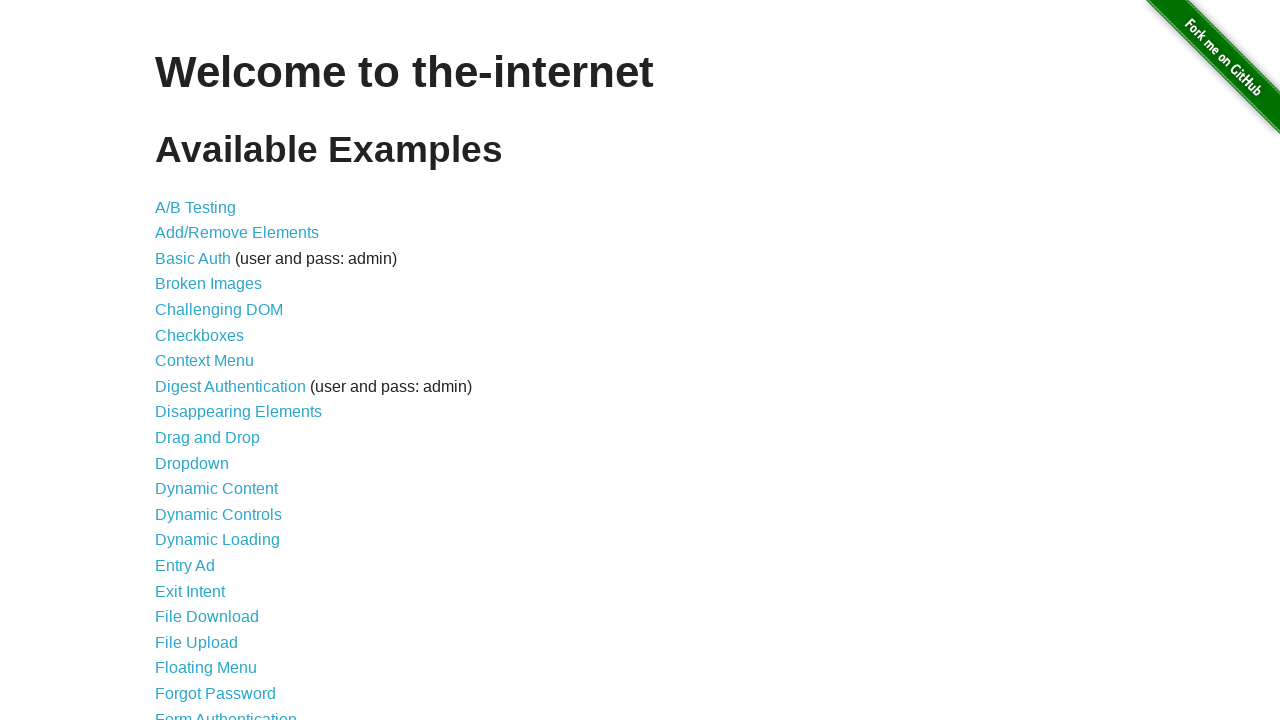

Executed JavaScript to highlight h2 element with yellow background and red border
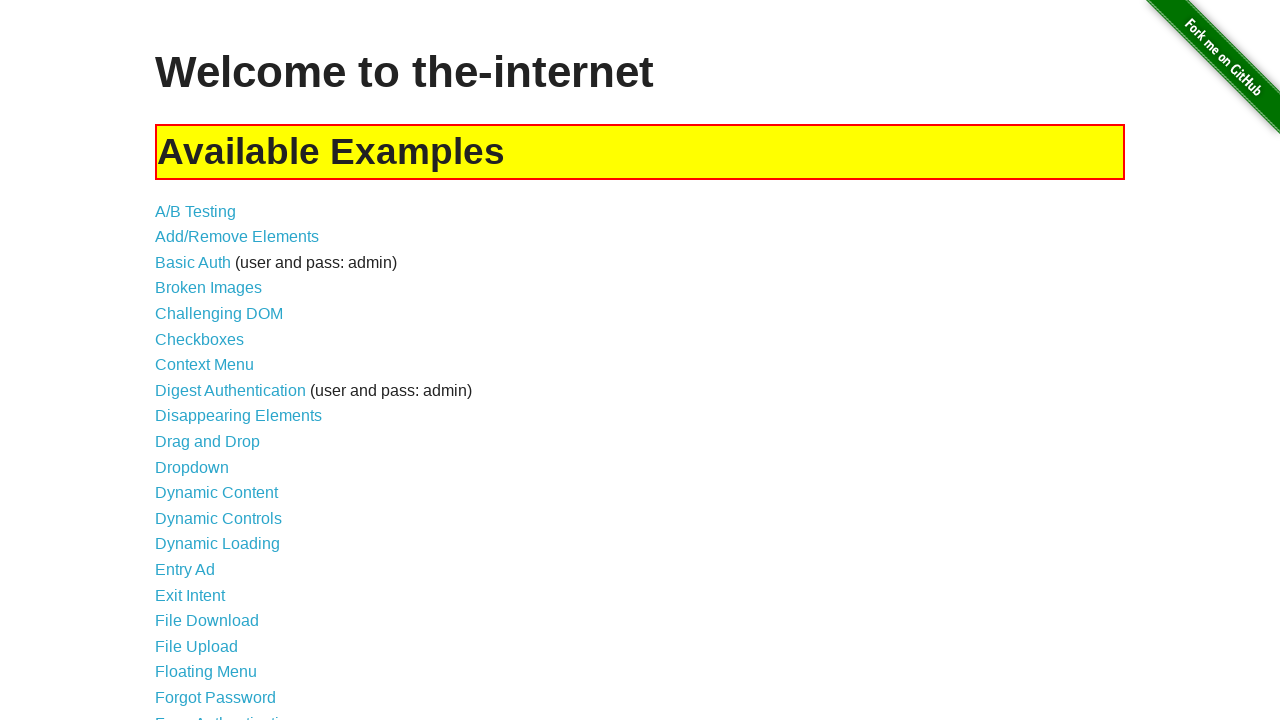

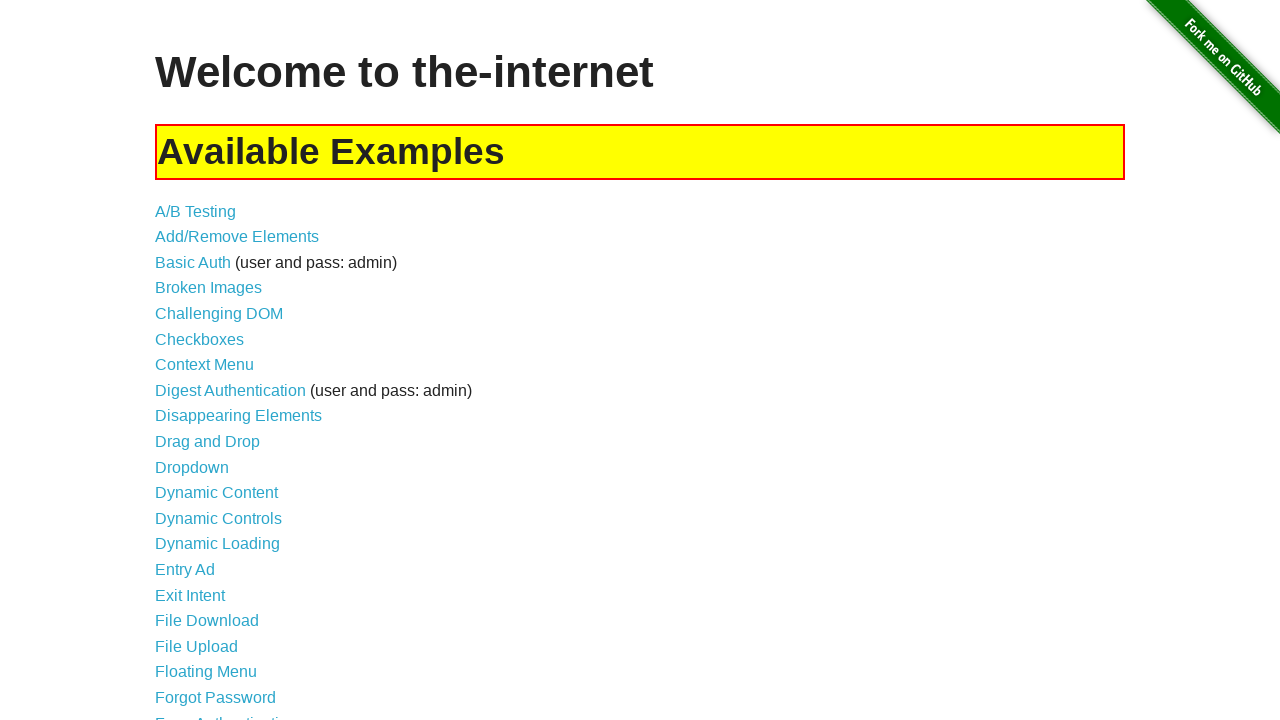